Tests that the complete all checkbox updates state correctly when individual items are completed or cleared

Starting URL: https://demo.playwright.dev/todomvc

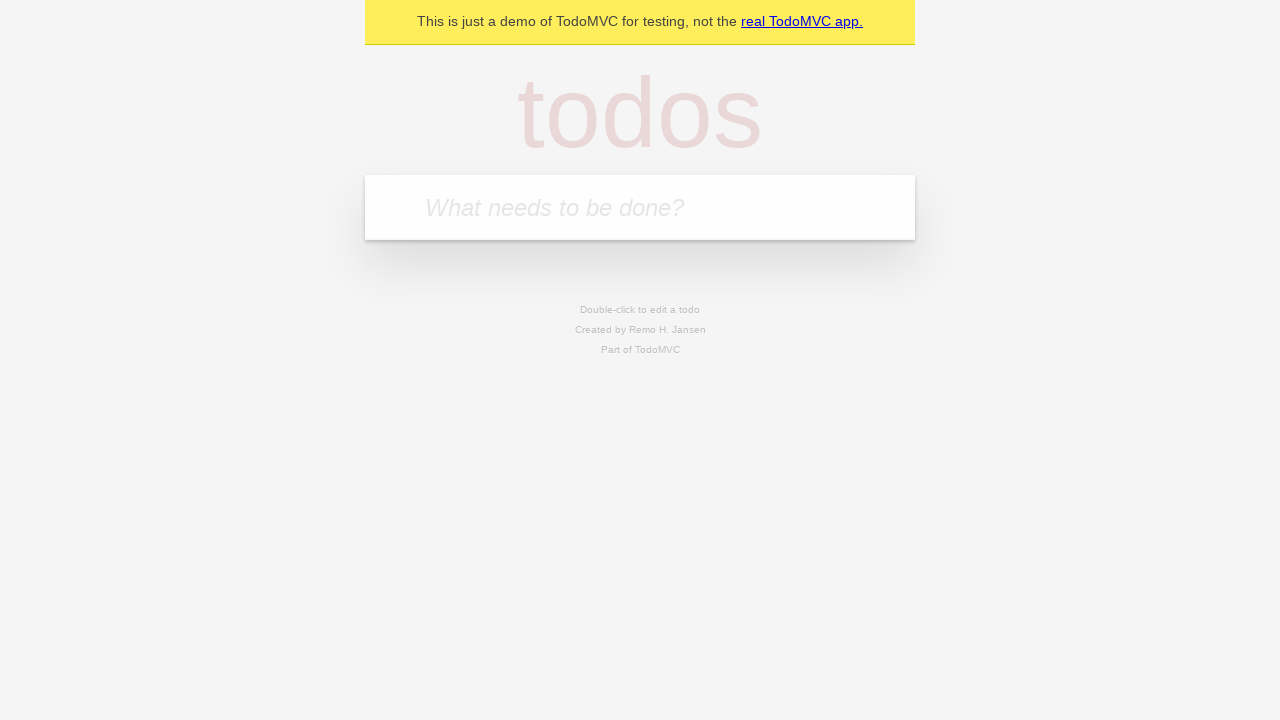

Filled new todo field with 'buy some cheese' on internal:attr=[placeholder="What needs to be done?"i]
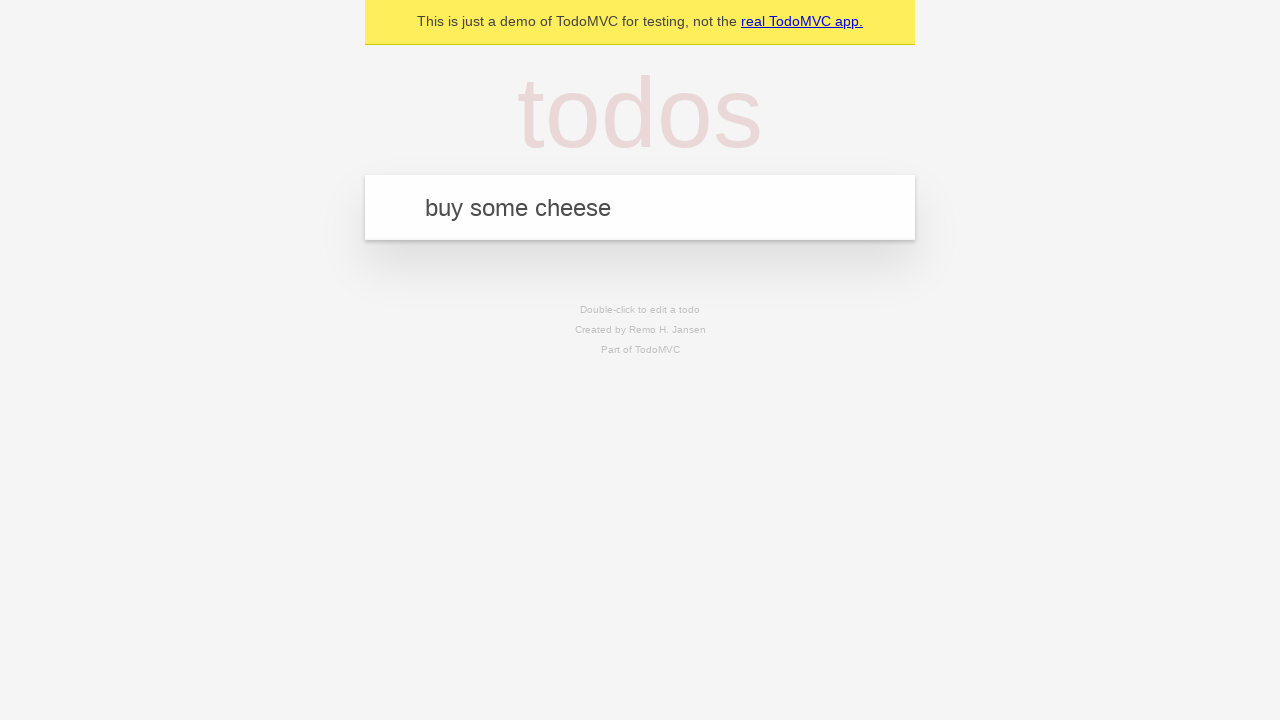

Pressed Enter to add todo 'buy some cheese' on internal:attr=[placeholder="What needs to be done?"i]
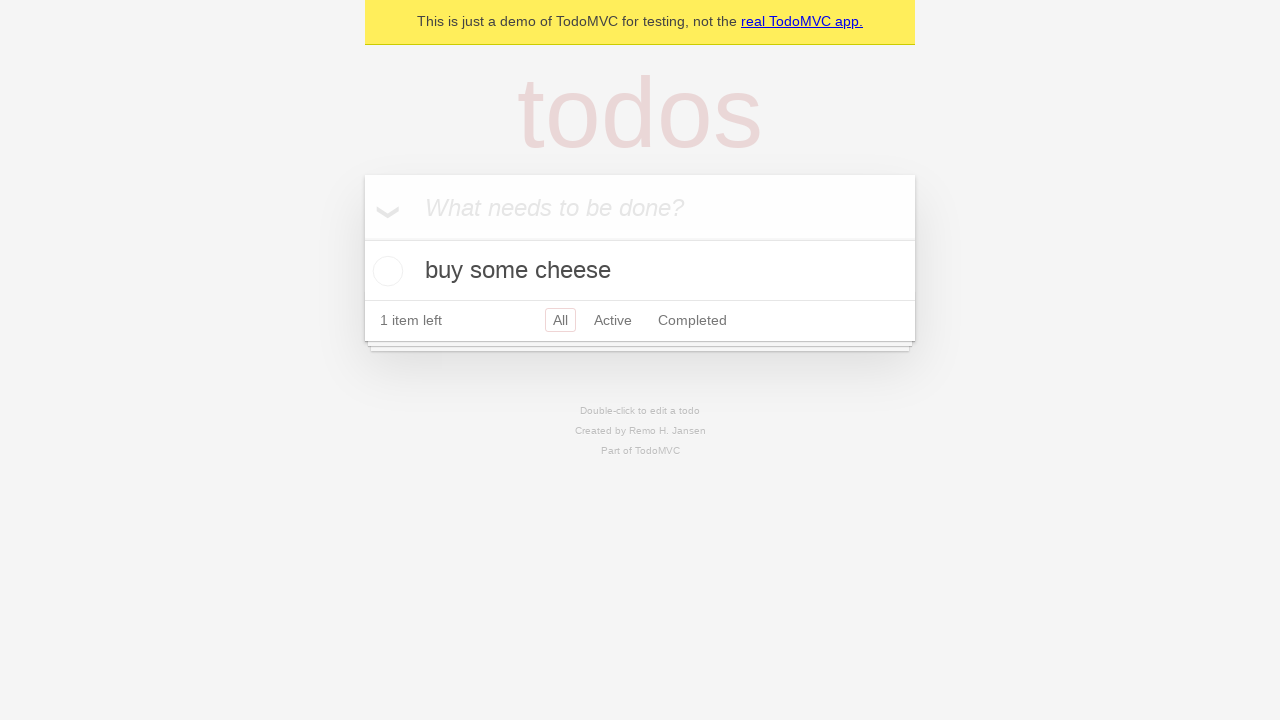

Filled new todo field with 'feed the cat' on internal:attr=[placeholder="What needs to be done?"i]
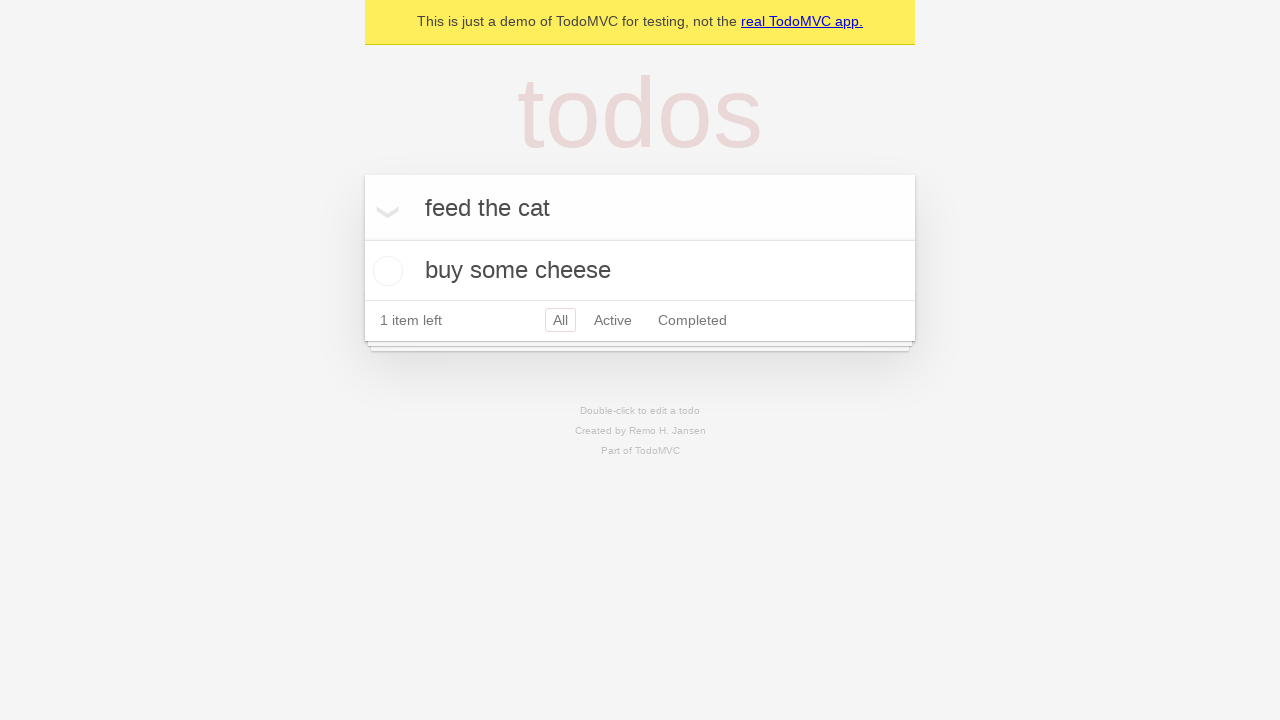

Pressed Enter to add todo 'feed the cat' on internal:attr=[placeholder="What needs to be done?"i]
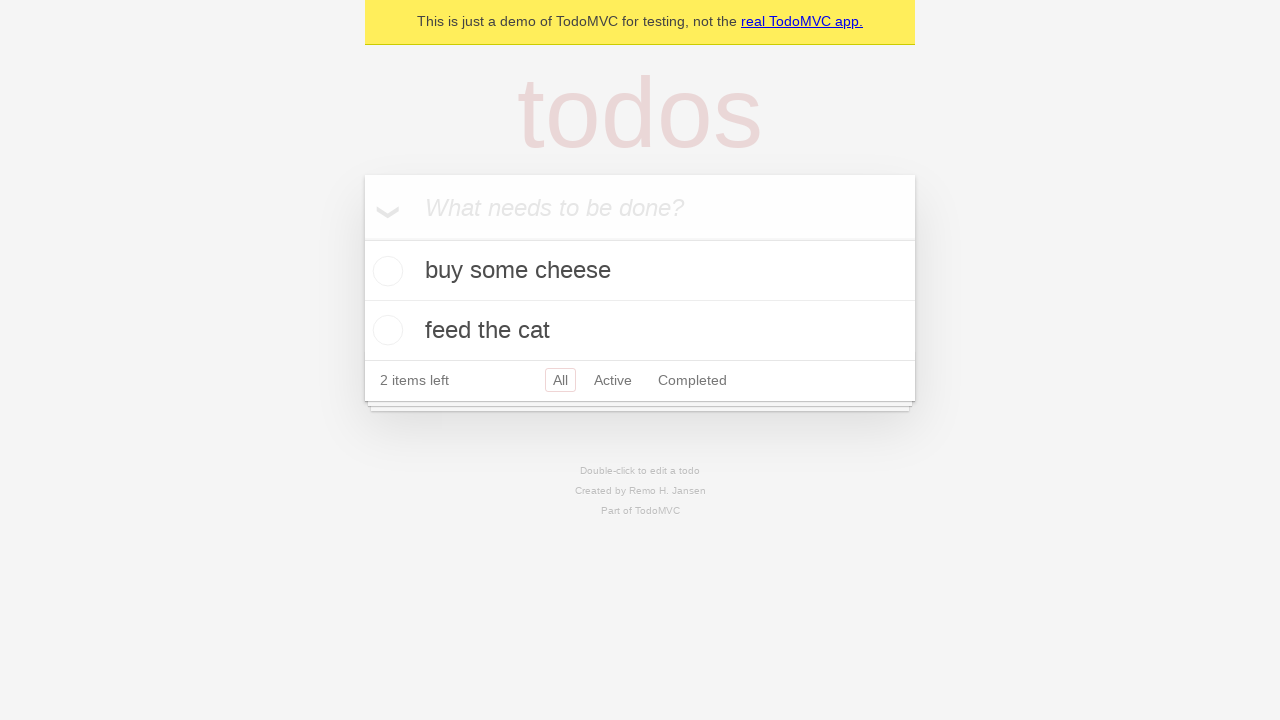

Filled new todo field with 'book a doctors appointment' on internal:attr=[placeholder="What needs to be done?"i]
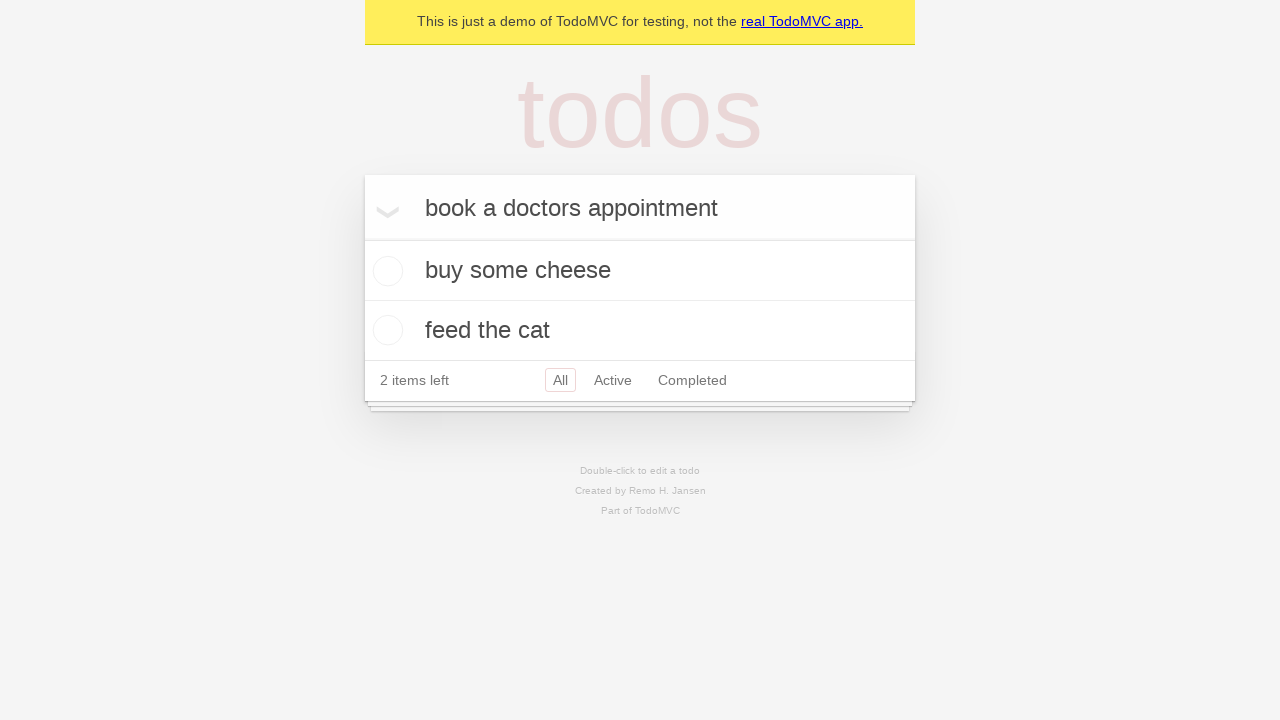

Pressed Enter to add todo 'book a doctors appointment' on internal:attr=[placeholder="What needs to be done?"i]
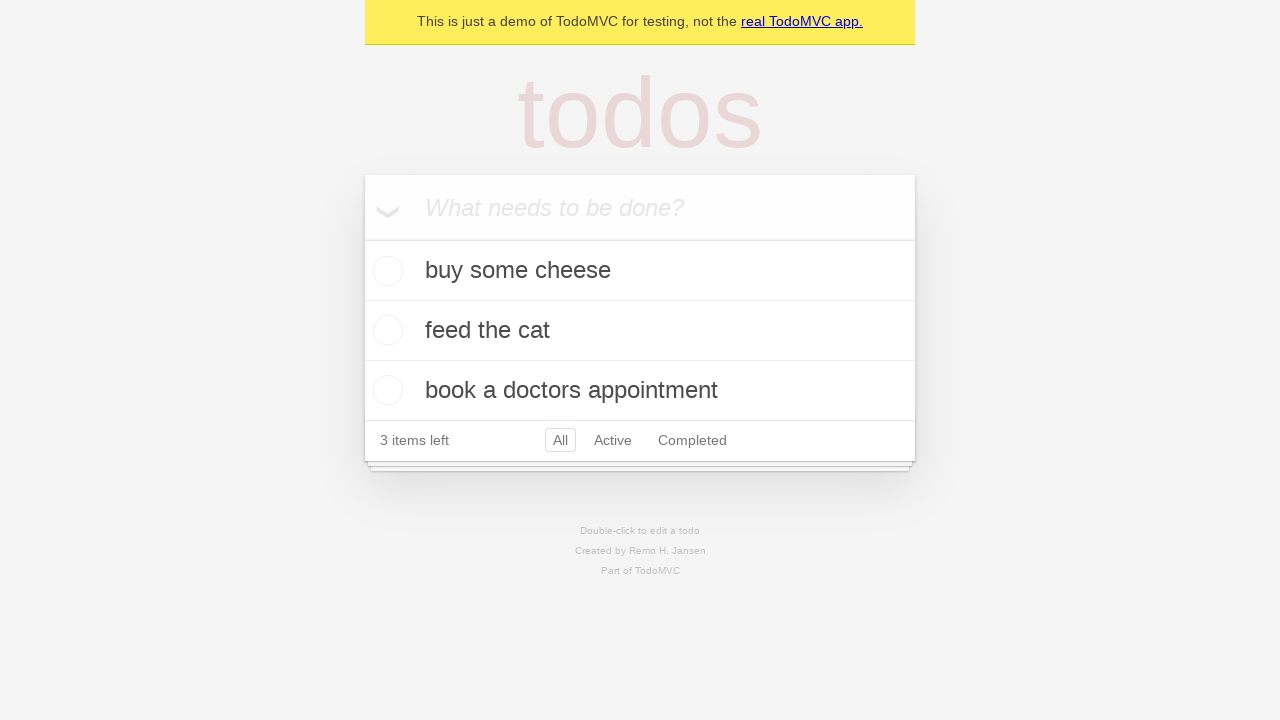

Waited for all 3 todo items to be added to the page
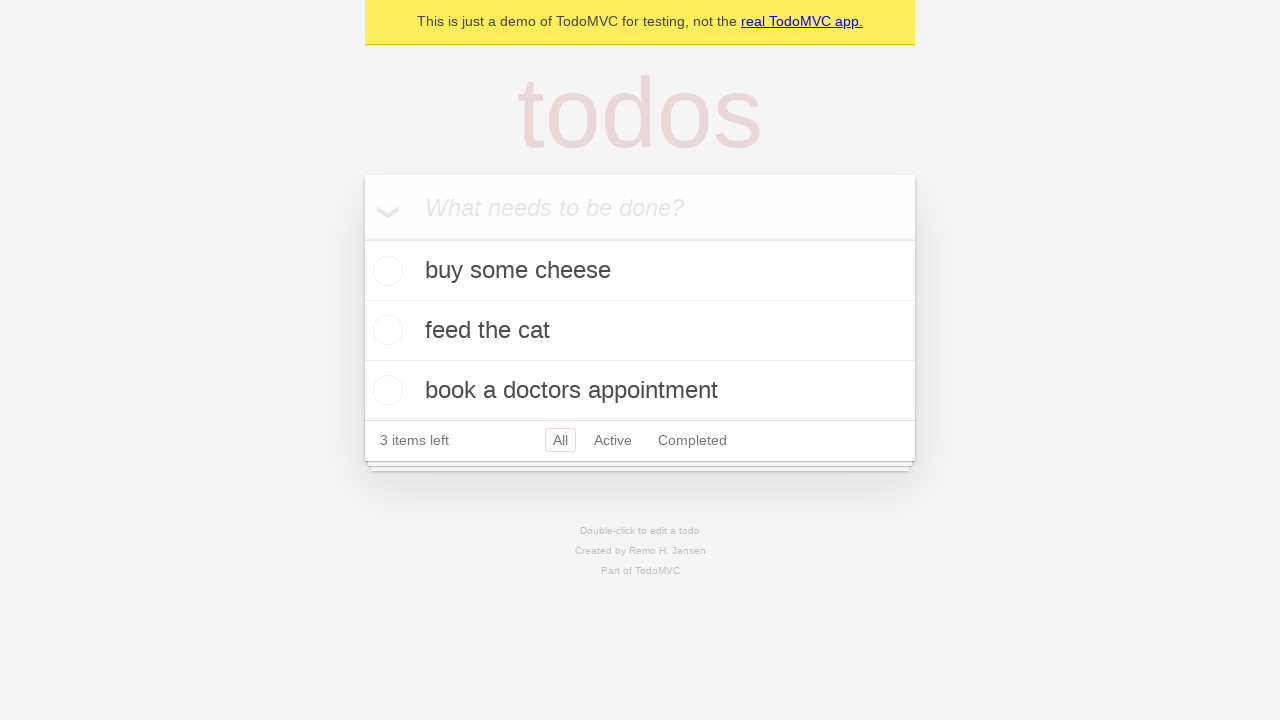

Checked the 'Mark all as complete' toggle at (362, 238) on internal:label="Mark all as complete"i
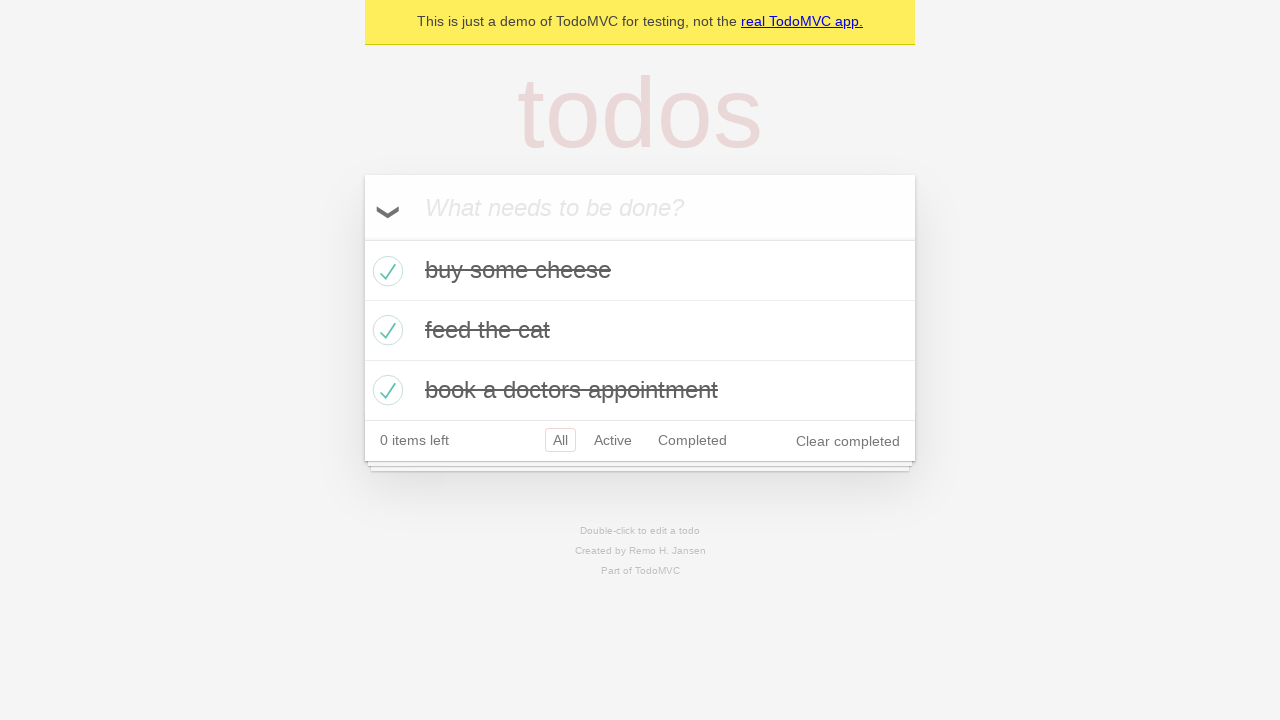

Unchecked the first todo item checkbox at (385, 271) on internal:testid=[data-testid="todo-item"s] >> nth=0 >> internal:role=checkbox
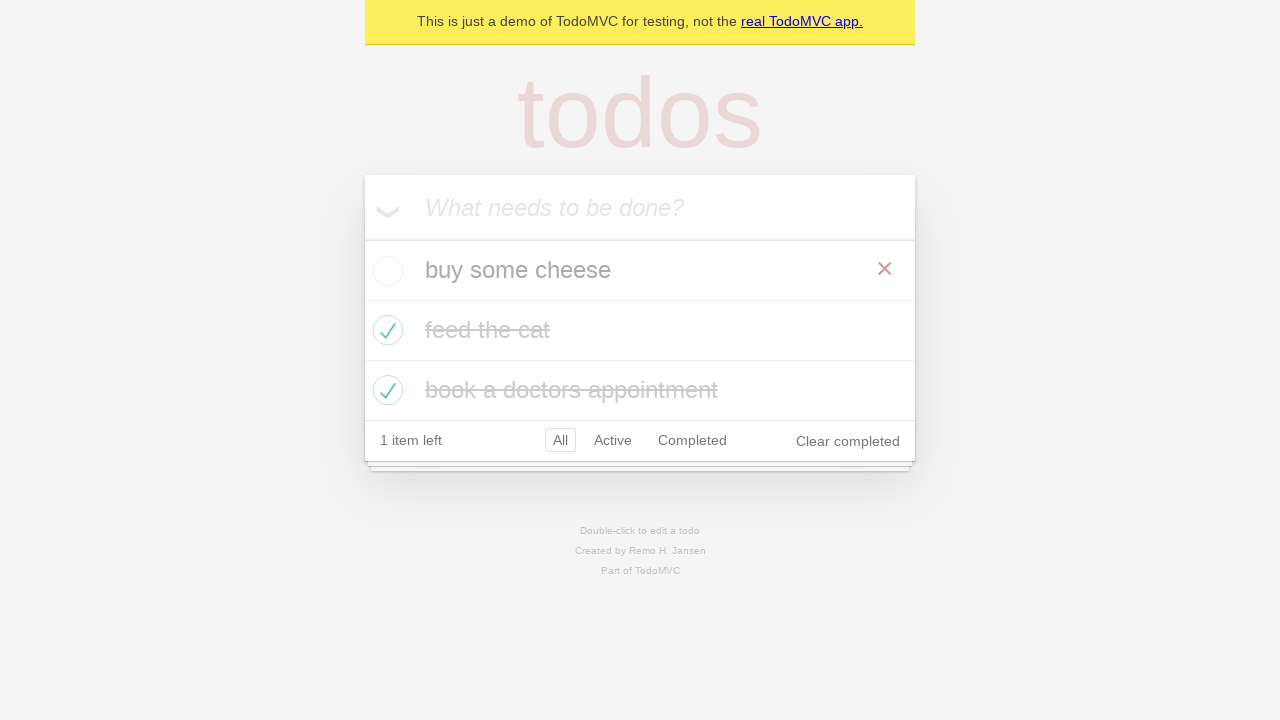

Re-checked the first todo item checkbox at (385, 271) on internal:testid=[data-testid="todo-item"s] >> nth=0 >> internal:role=checkbox
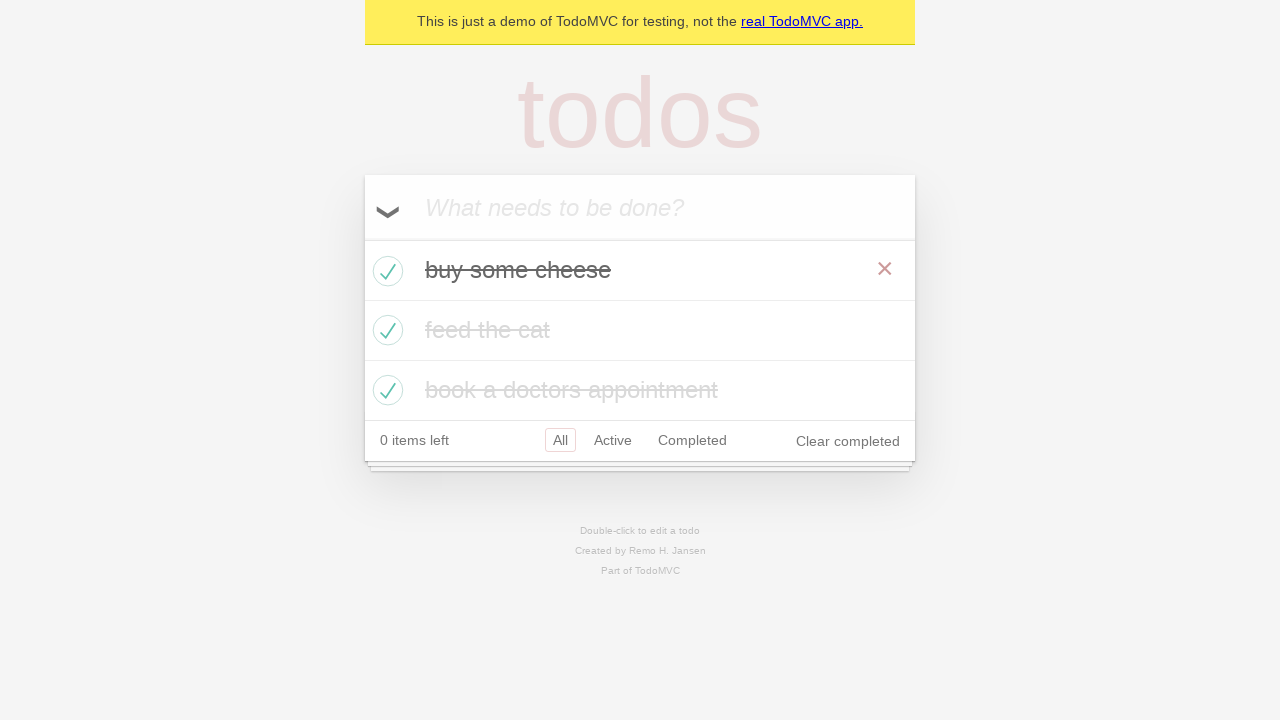

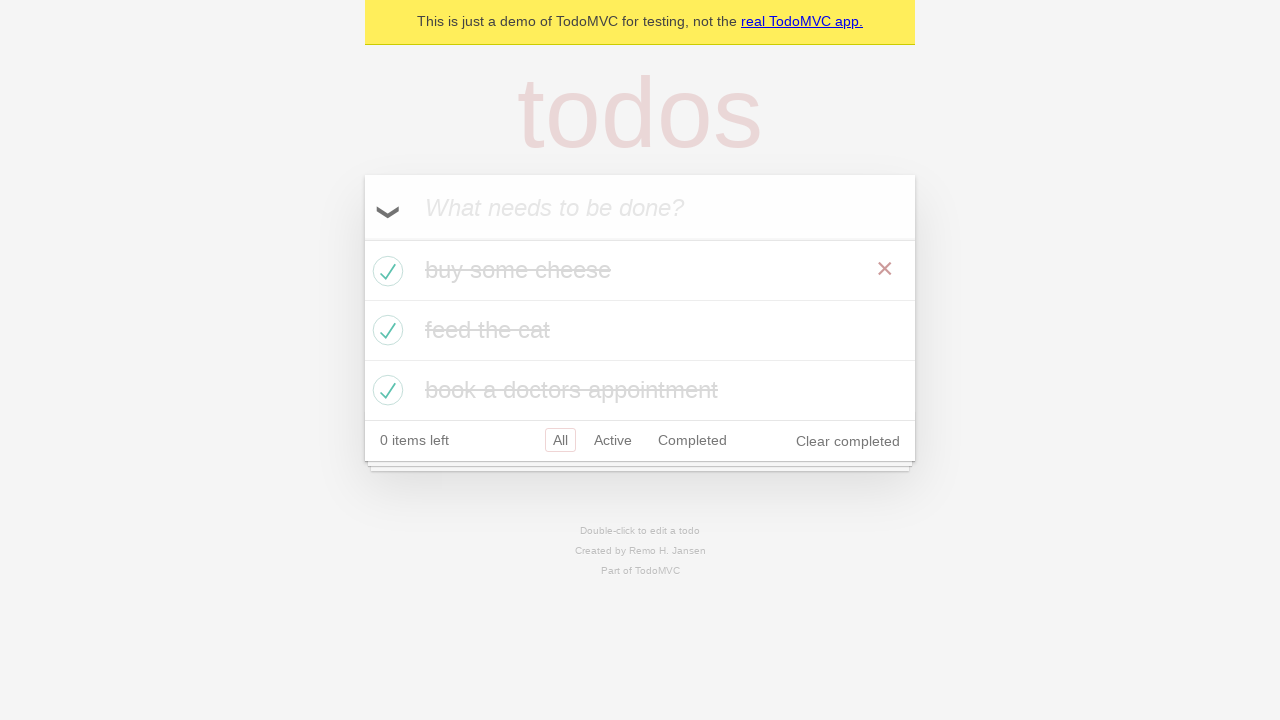